Navigates to an automation practice page and scrolls down to view footer links

Starting URL: https://rahulshettyacademy.com/AutomationPractice/

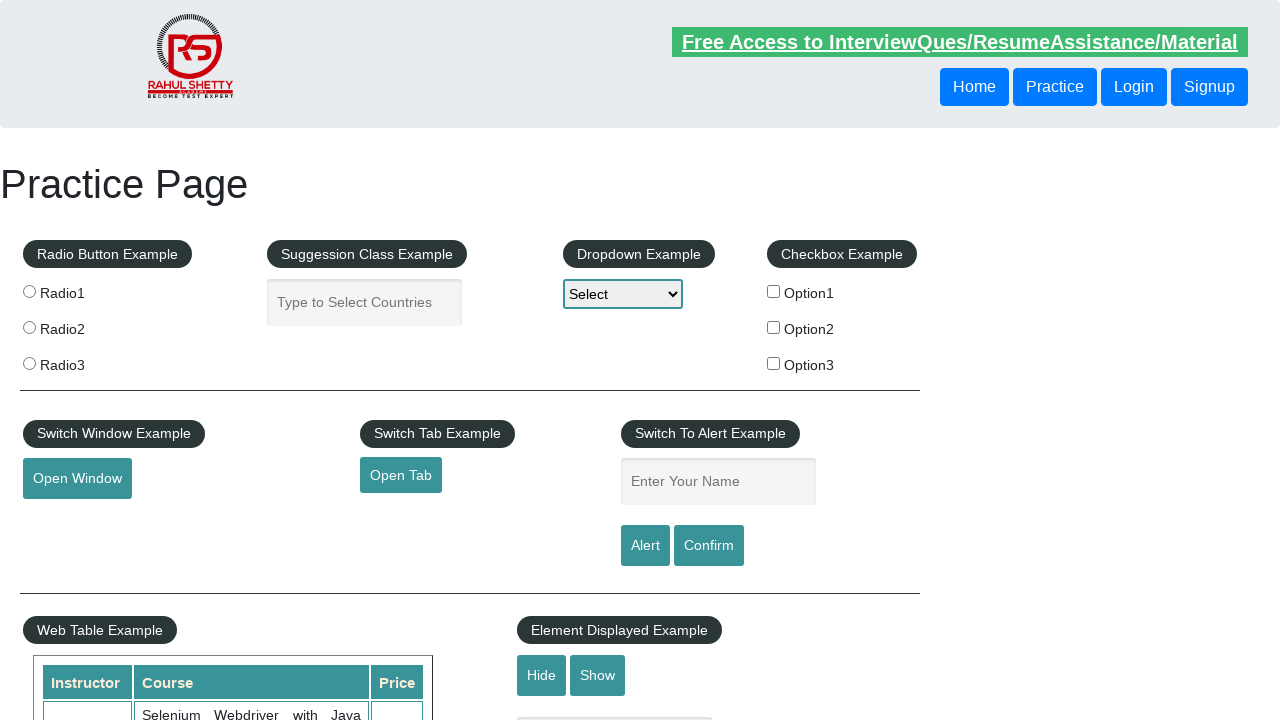

Navigated to automation practice page
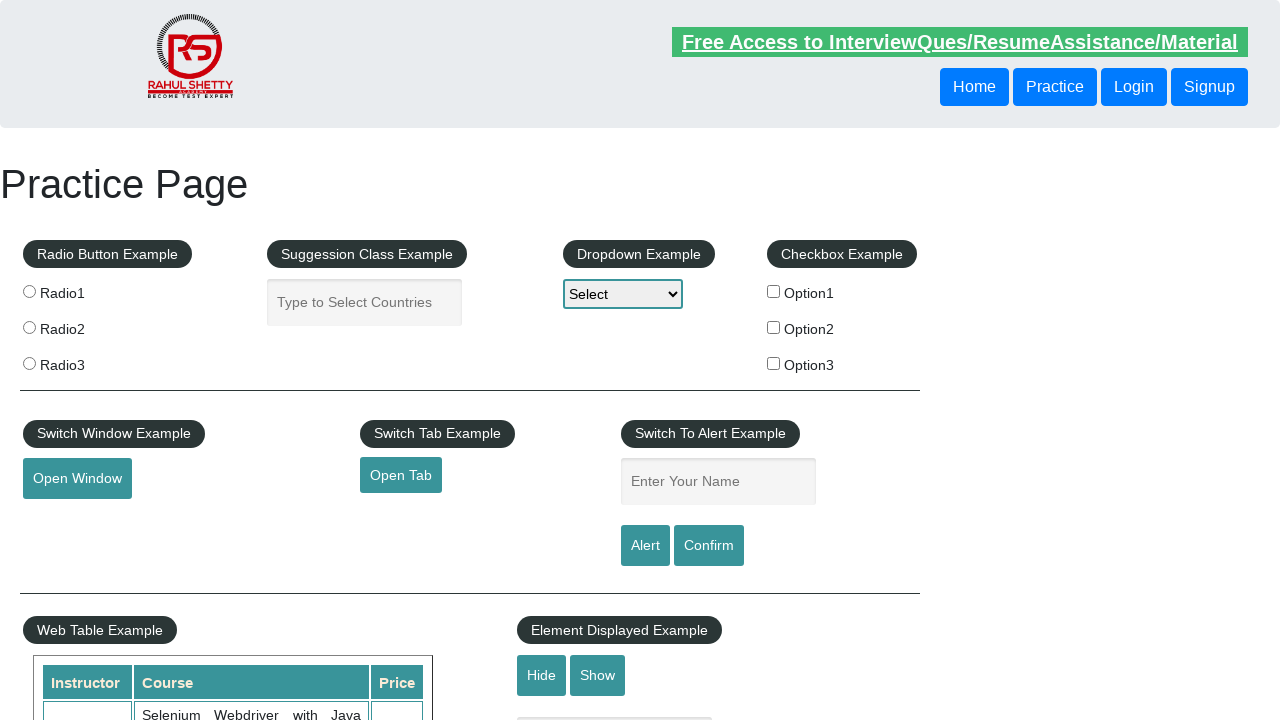

Scrolled down 2000 pixels to view footer area
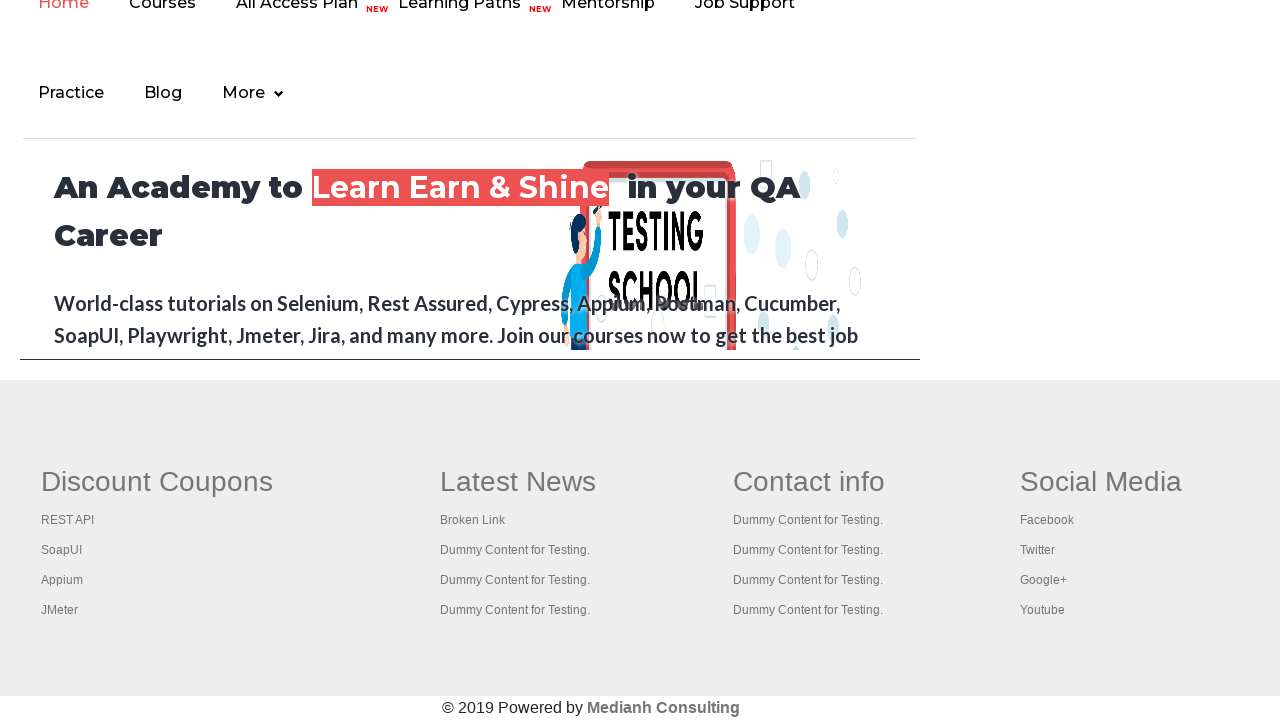

Footer links became visible
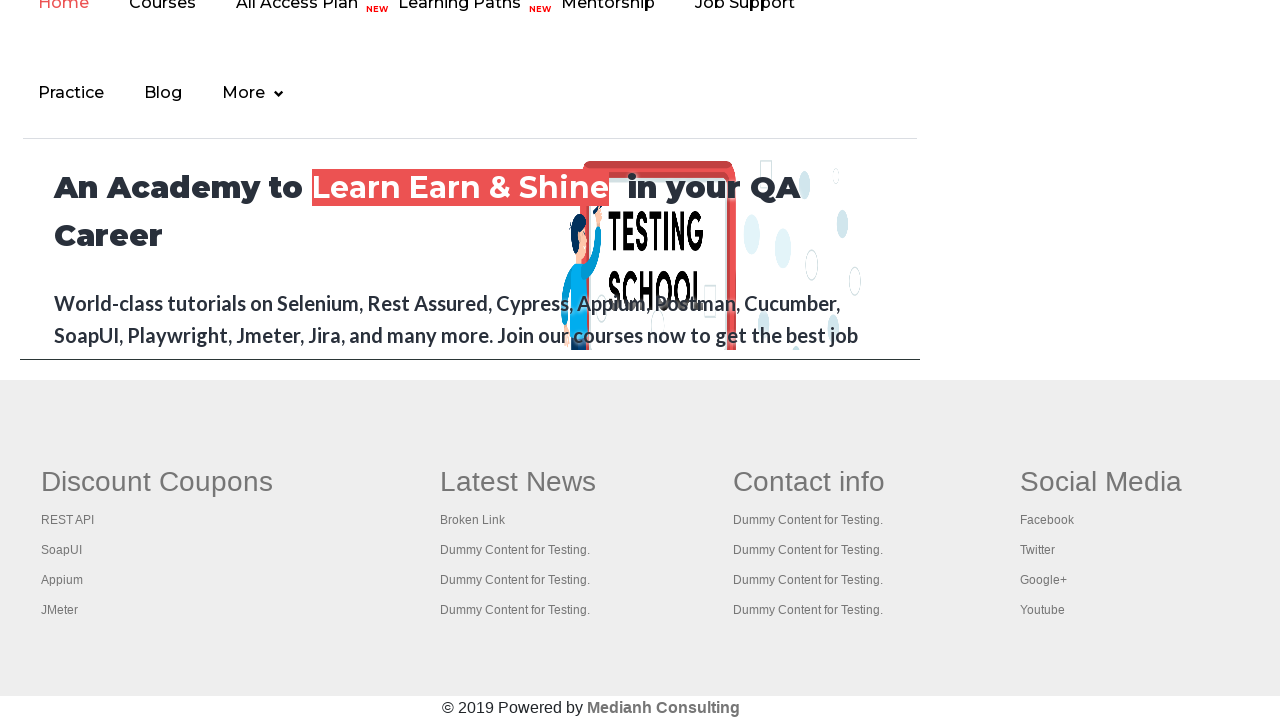

Retrieved all footer links - found 20 links
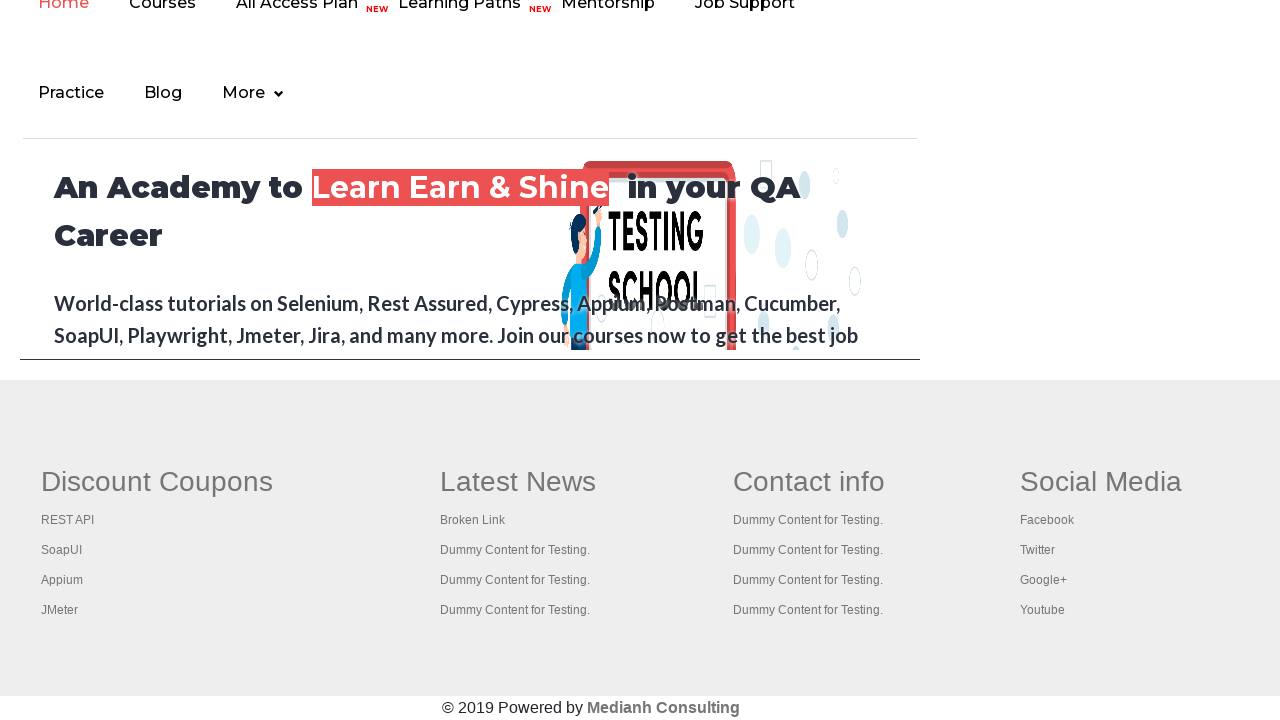

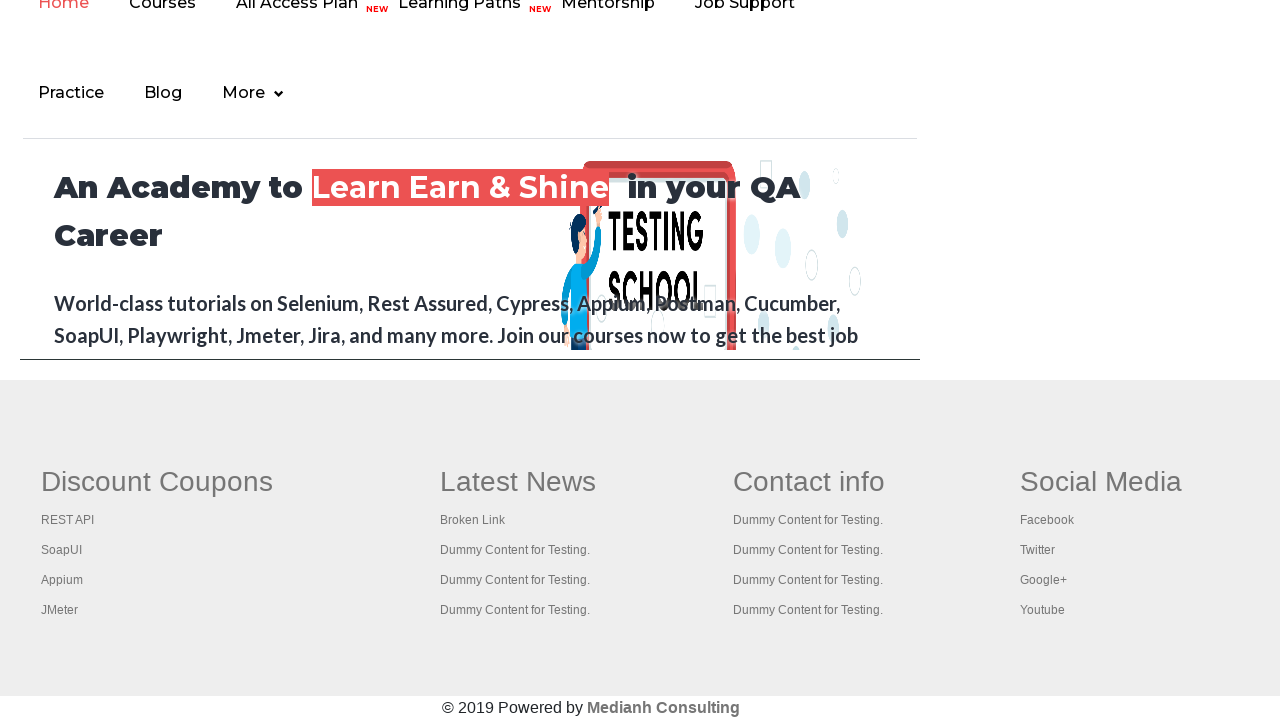